Tests the Blue Coat Site Review tool by entering a URL to look up its categorization and waiting for the category results to appear.

Starting URL: https://sitereview.bluecoat.com/

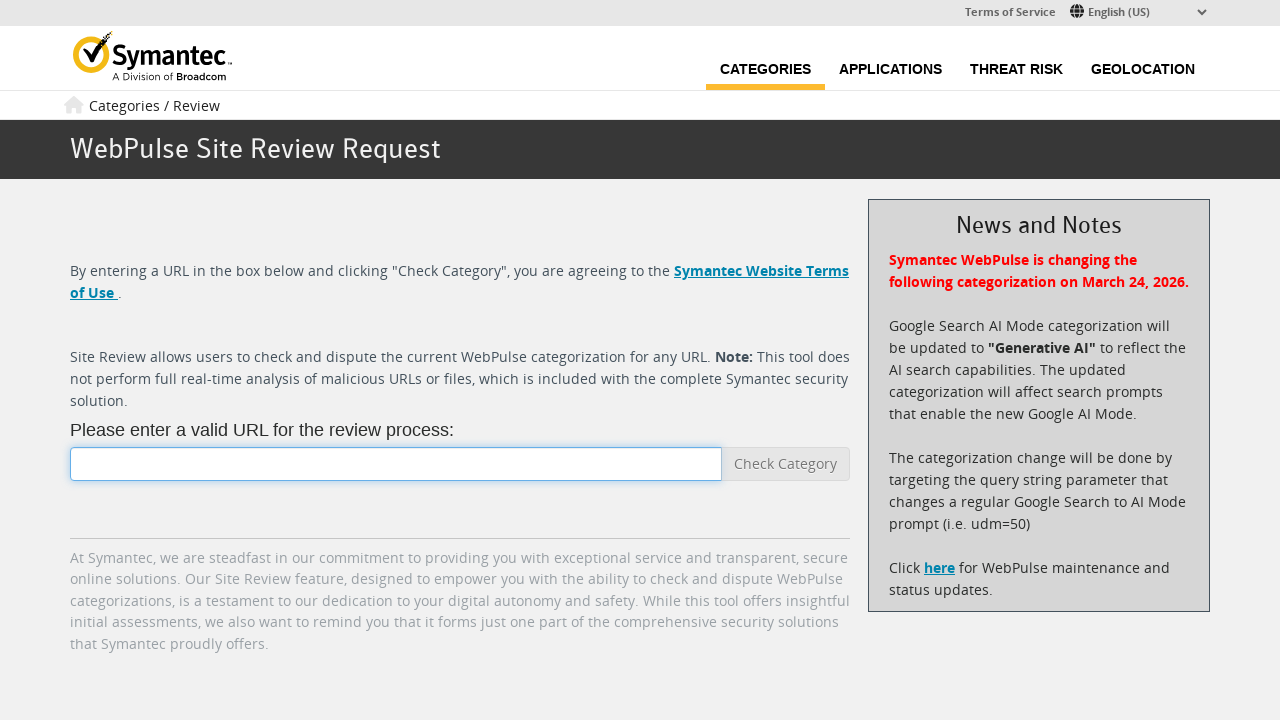

Filled URL input field with 'https://www.example.com' on #txtUrl
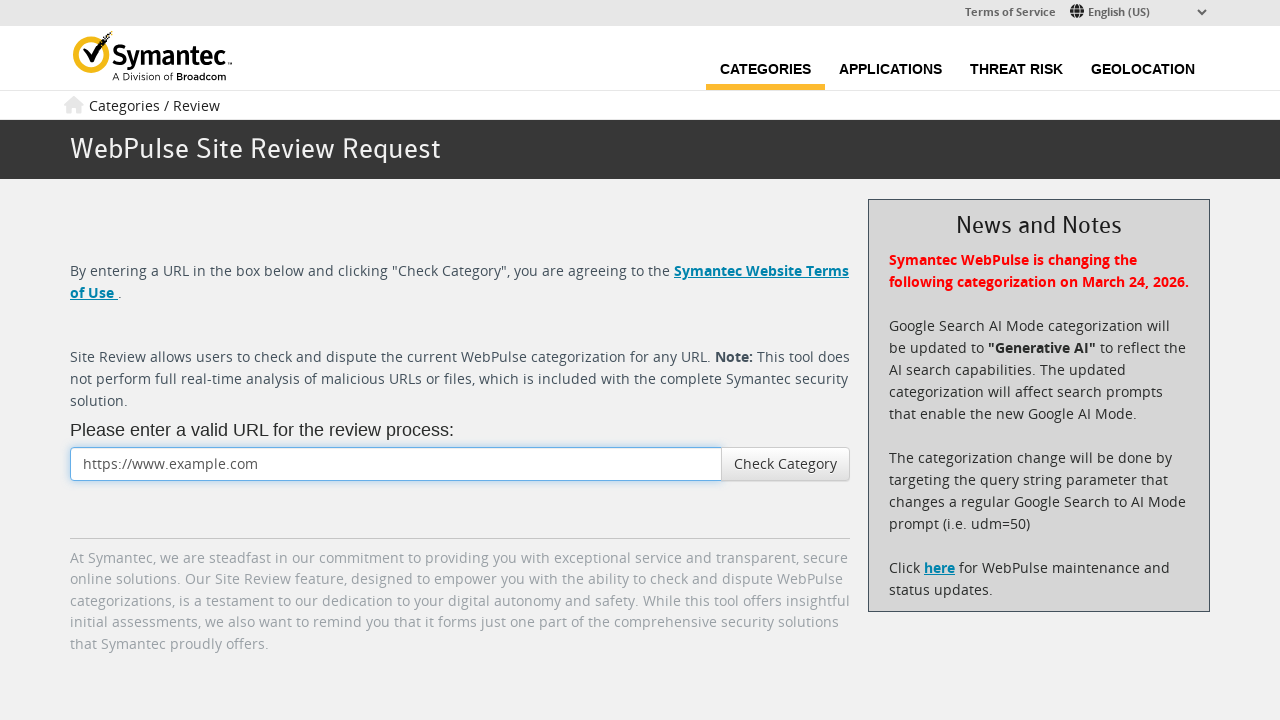

Clicked lookup button to categorize URL at (786, 464) on #btnLookup
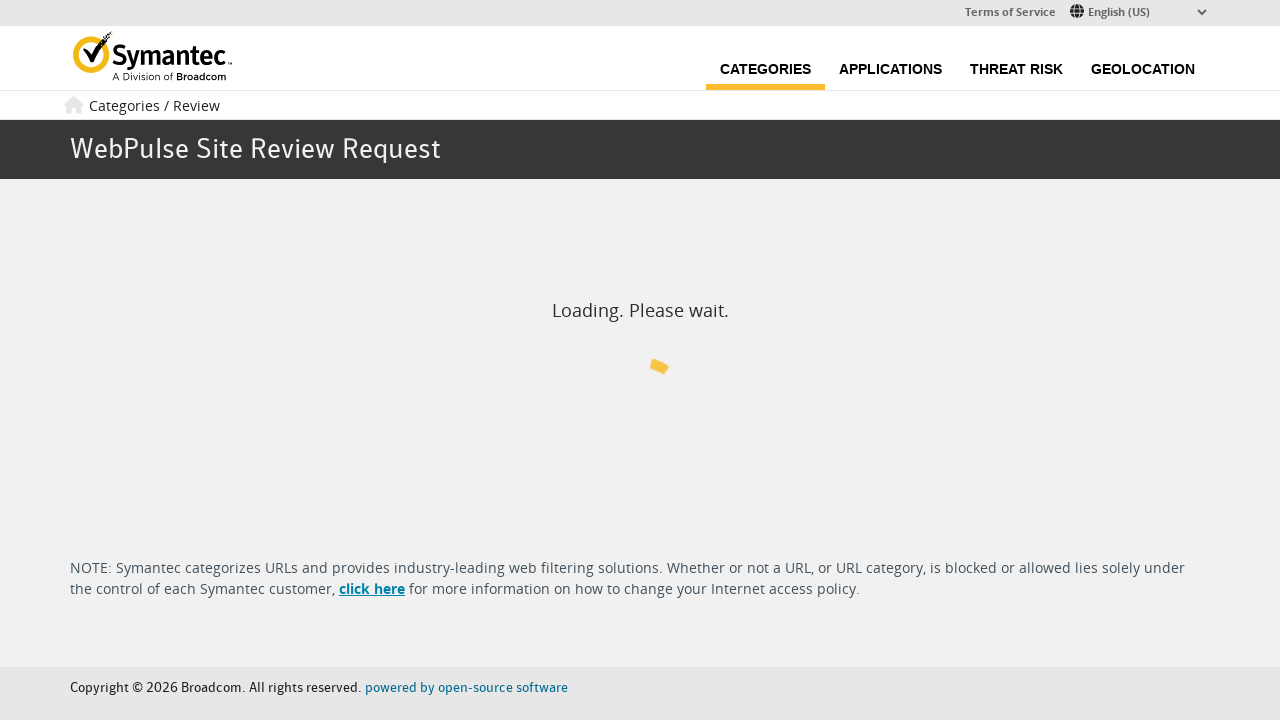

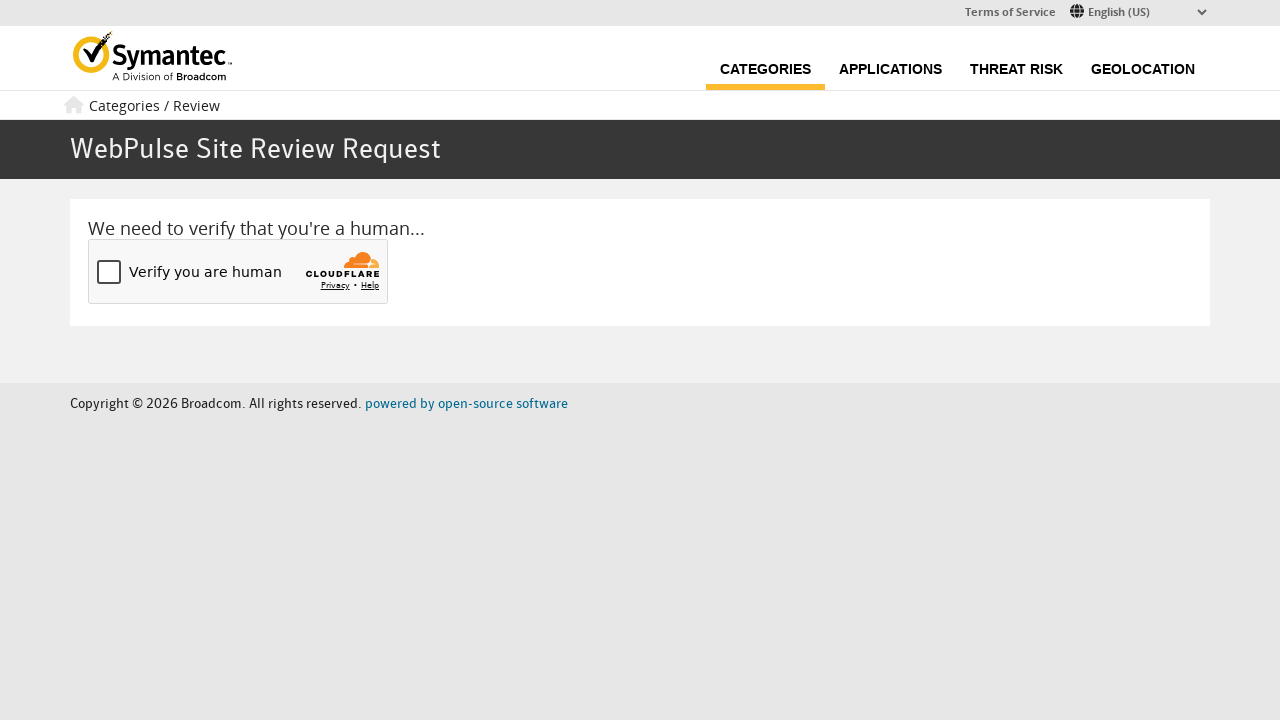